Navigates to a tide forecast page for Oregon Inlet, North Carolina, scrolls down the page, and captures a screenshot of the tide information.

Starting URL: https://www.tide-forecast.com/locations/Oregon-Inlet-North-Carolina/tides/latest

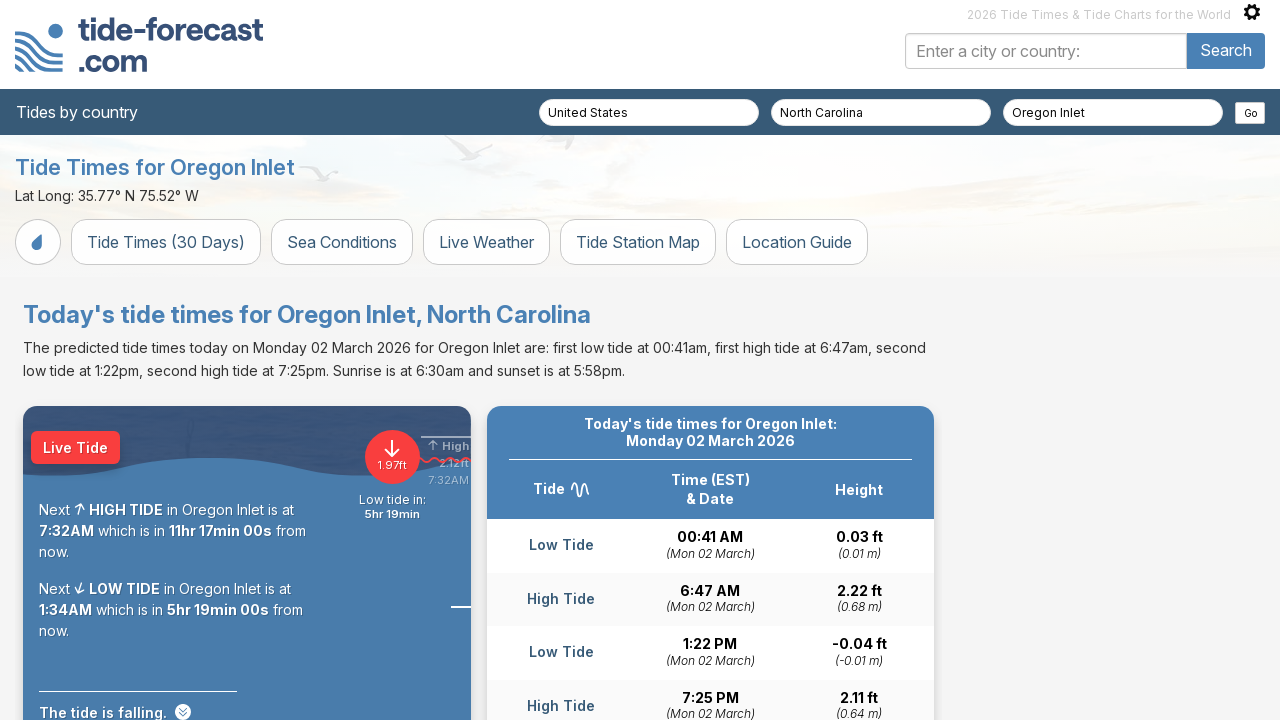

Navigated to Oregon Inlet, North Carolina tide forecast page
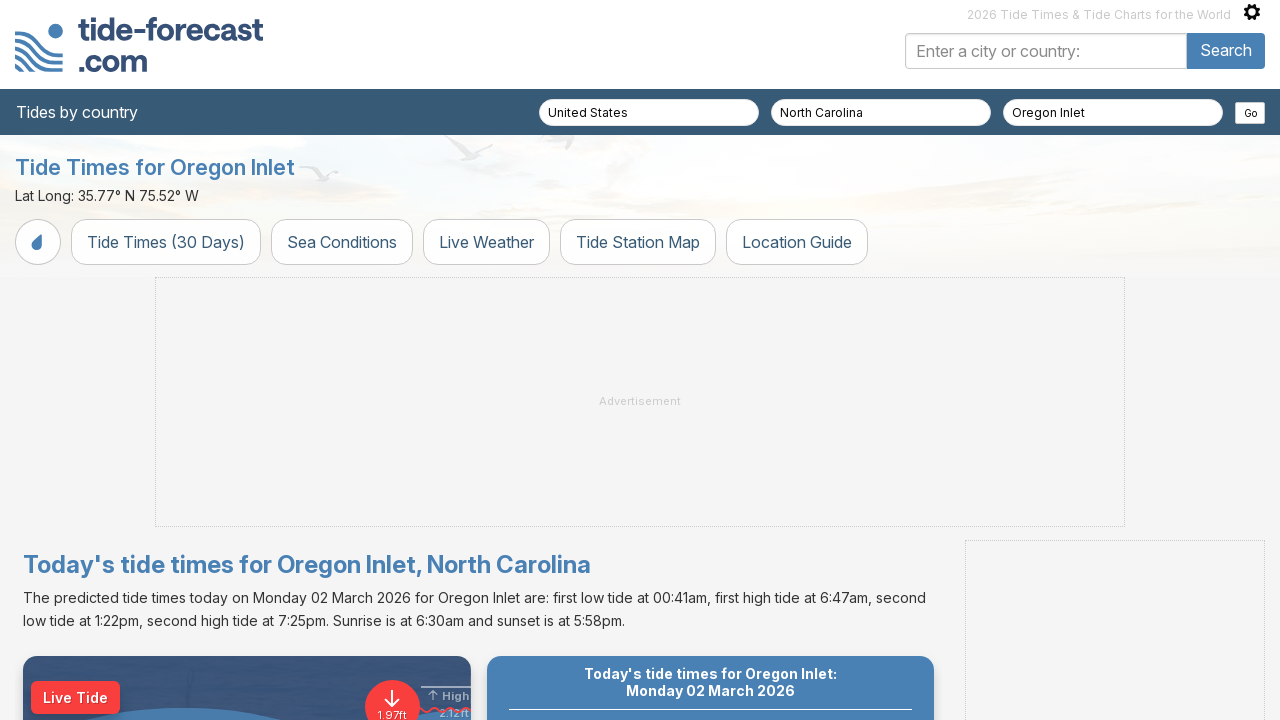

Scrolled down the page by 375 pixels
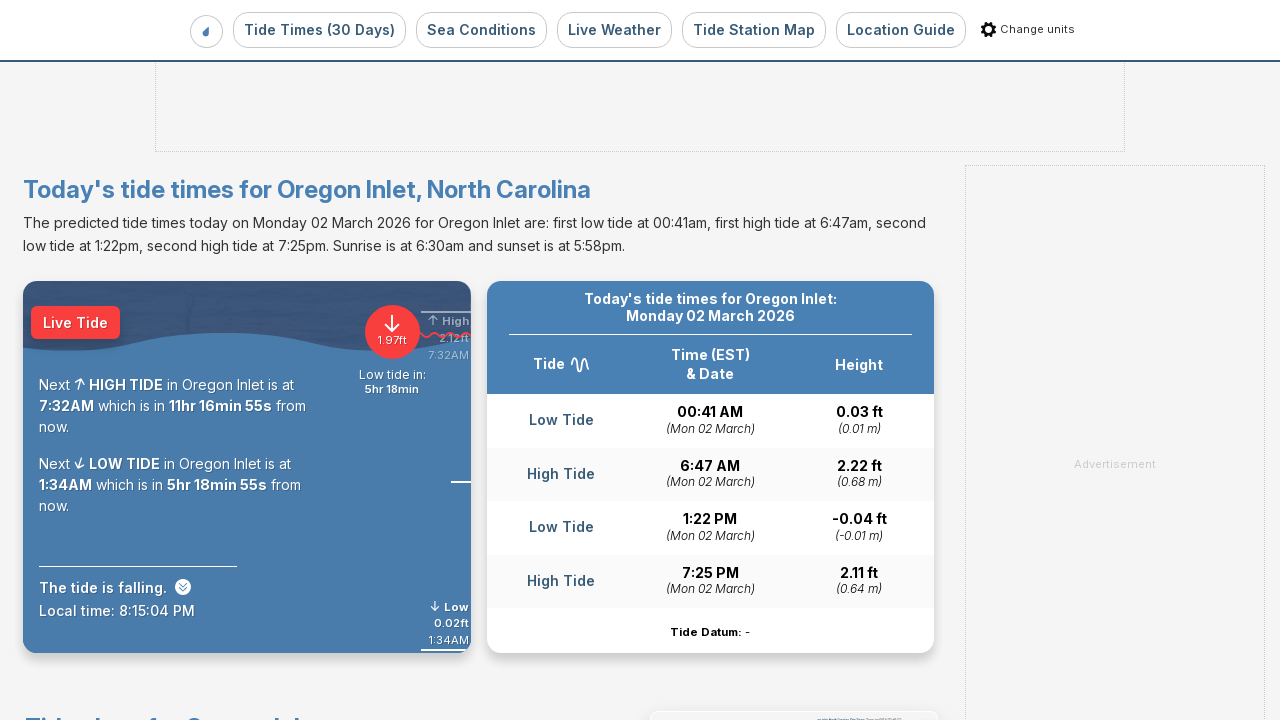

Waited for tide information to be visible after scrolling
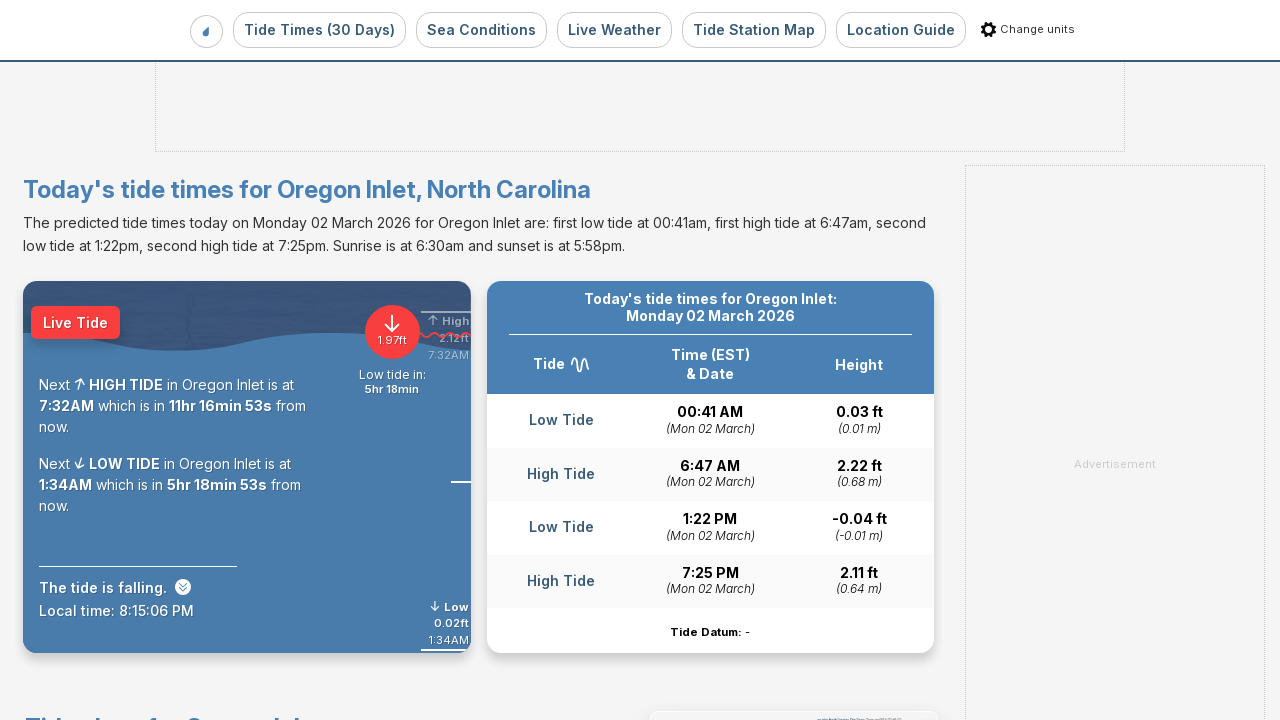

Captured screenshot of tide information
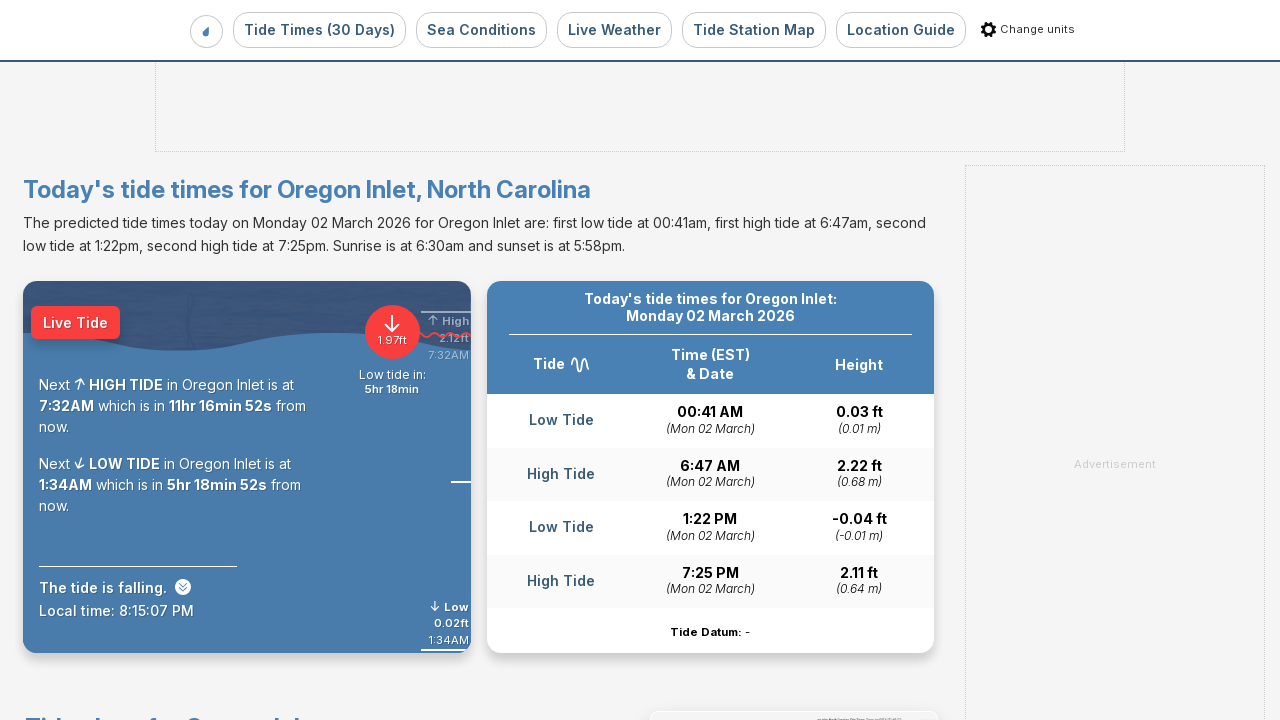

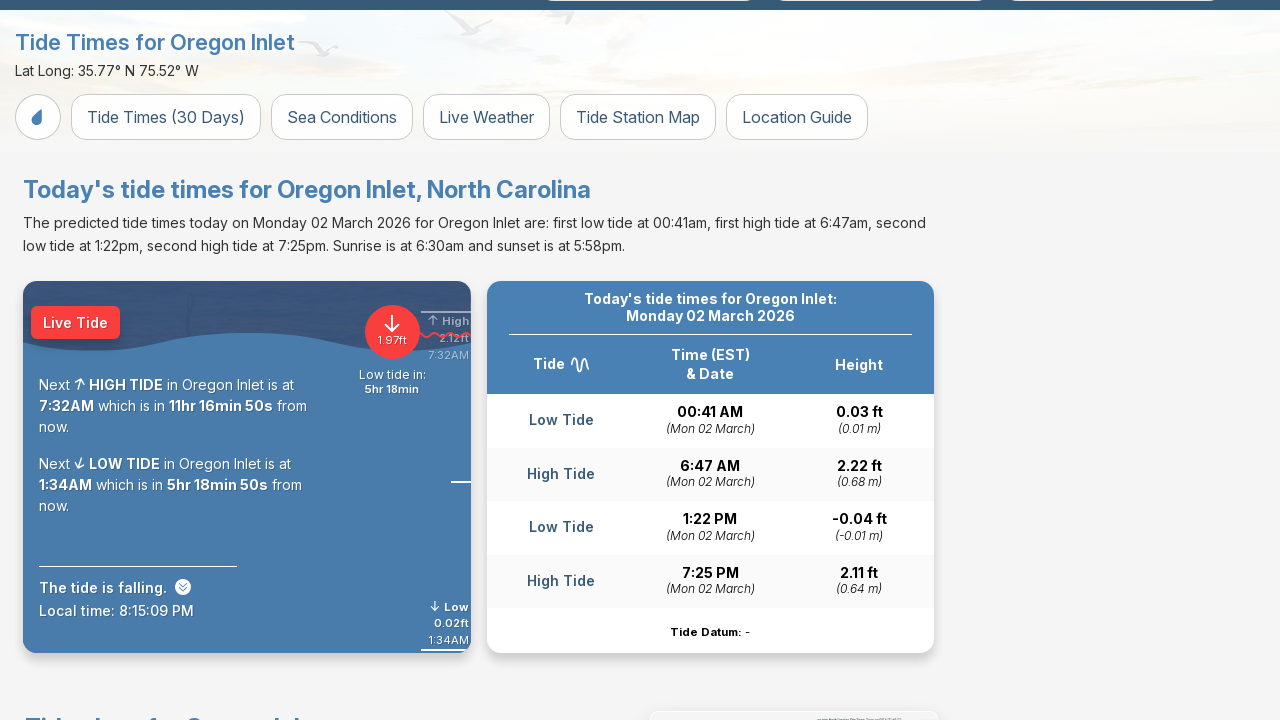